Tests jQuery UI sortable functionality by dragging and dropping list items to reorder them

Starting URL: http://jqueryui.com/sortable

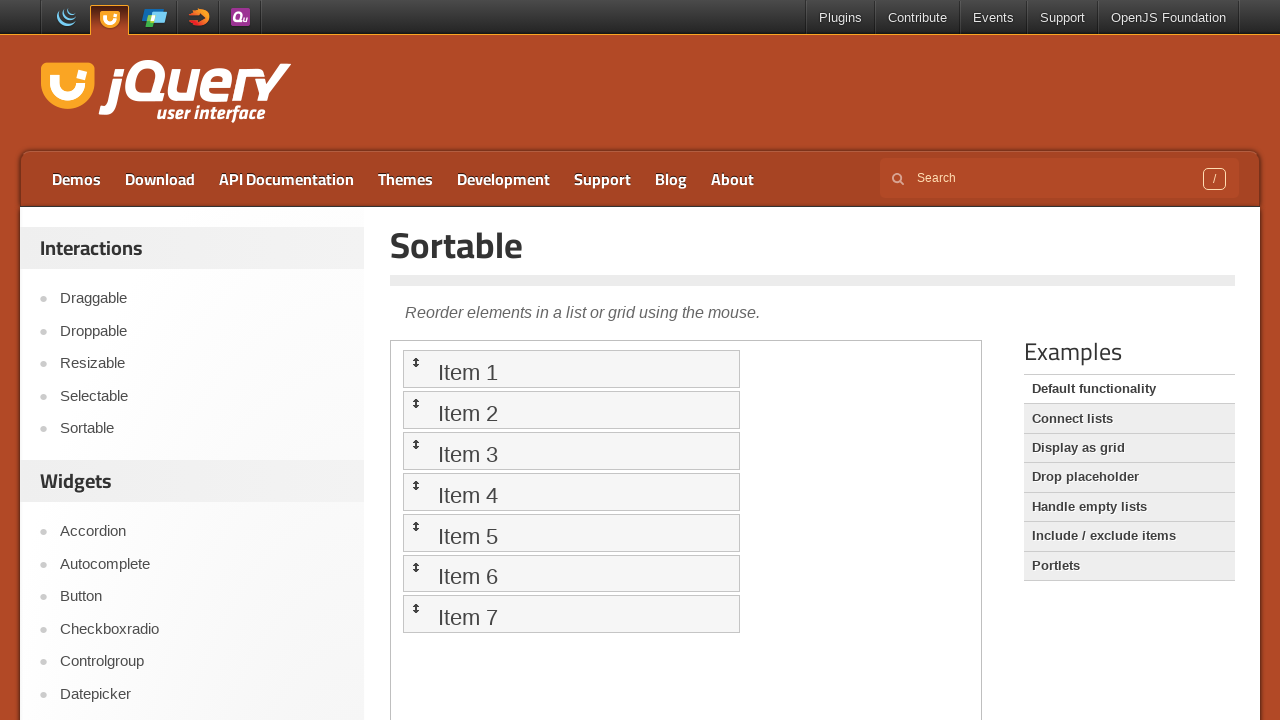

Located the demo iframe containing sortable functionality
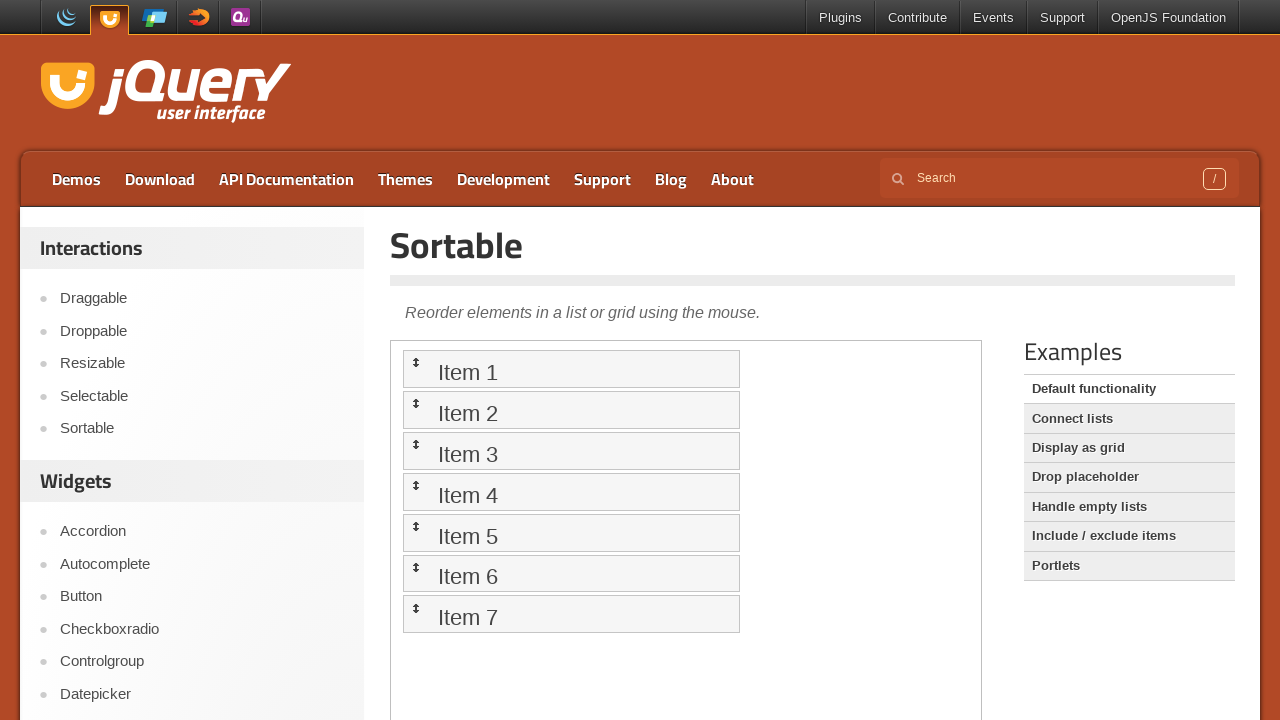

Located all sortable list items in the ul#sortable element
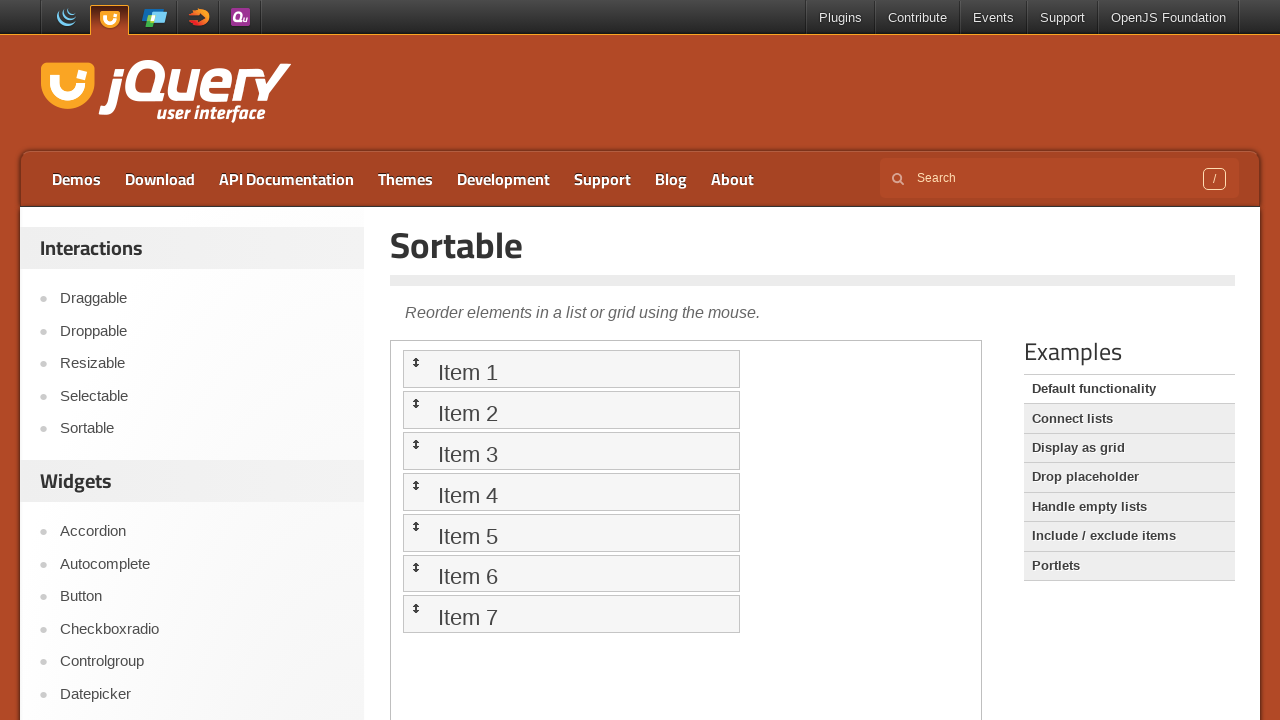

Located the 6th item in the sortable list
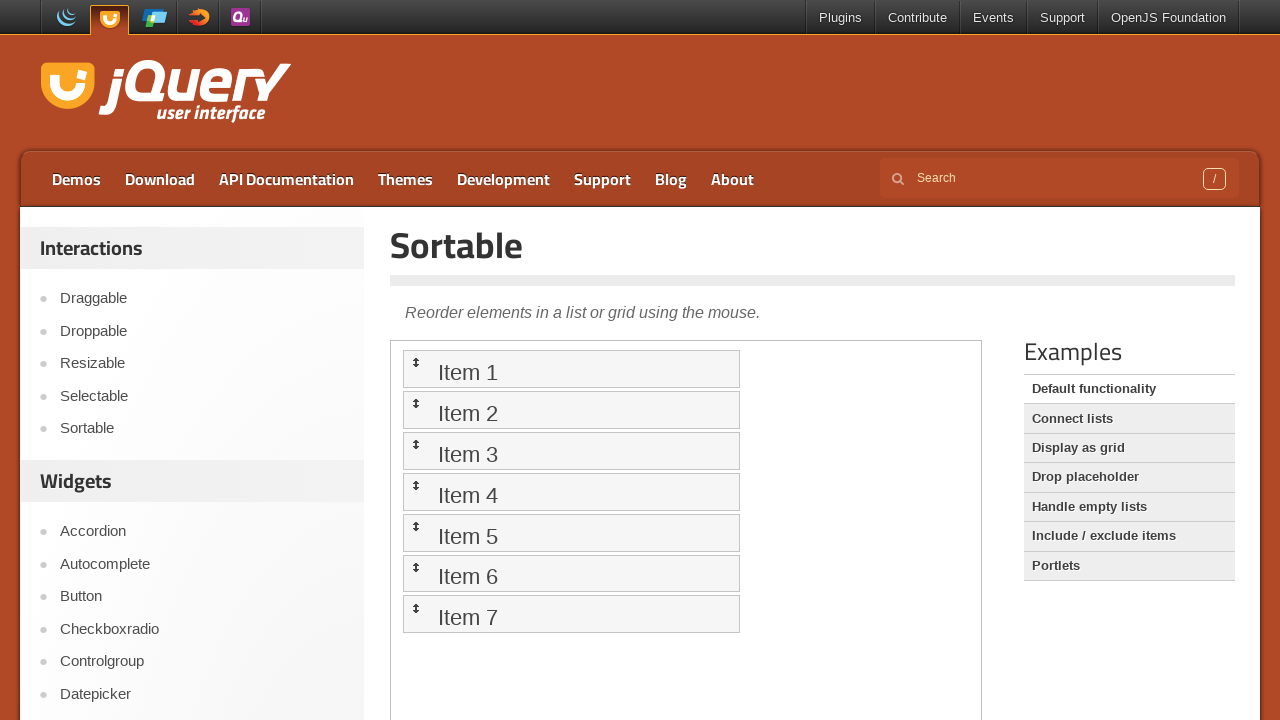

Located the 1st item in the sortable list
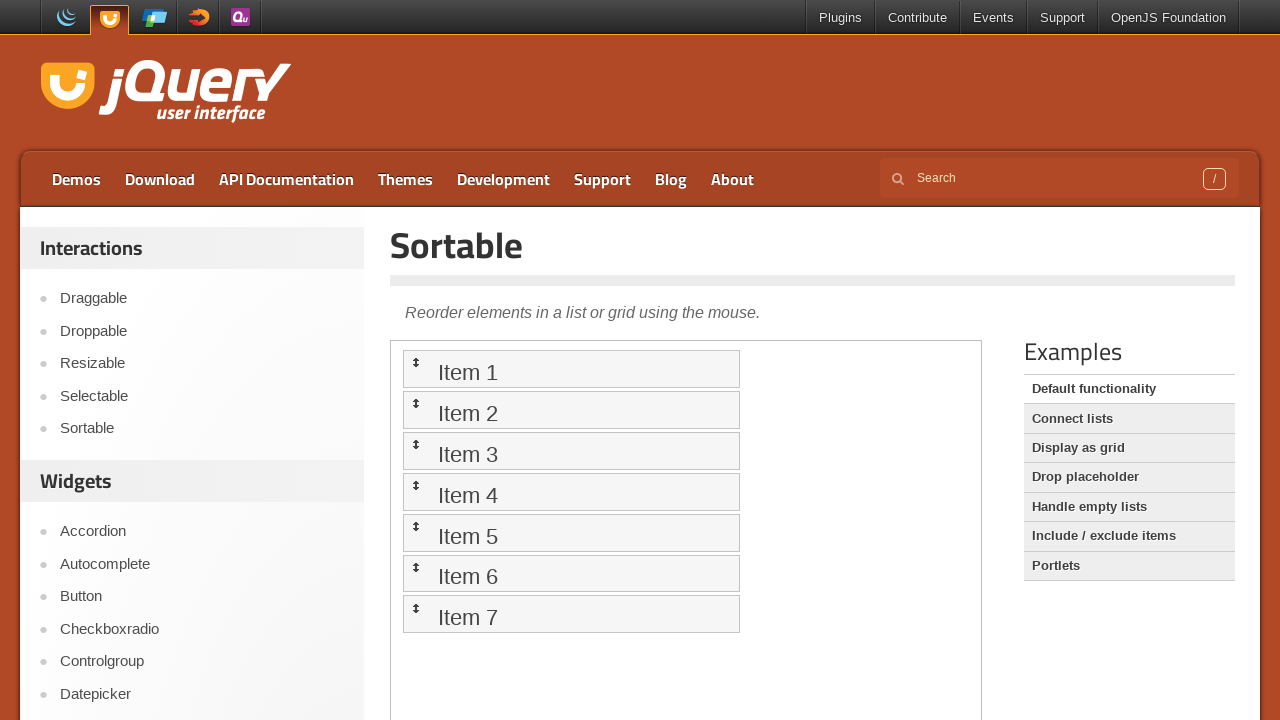

Dragged the 6th item to the position of the 1st item to test jQuery UI sortable reordering at (571, 369)
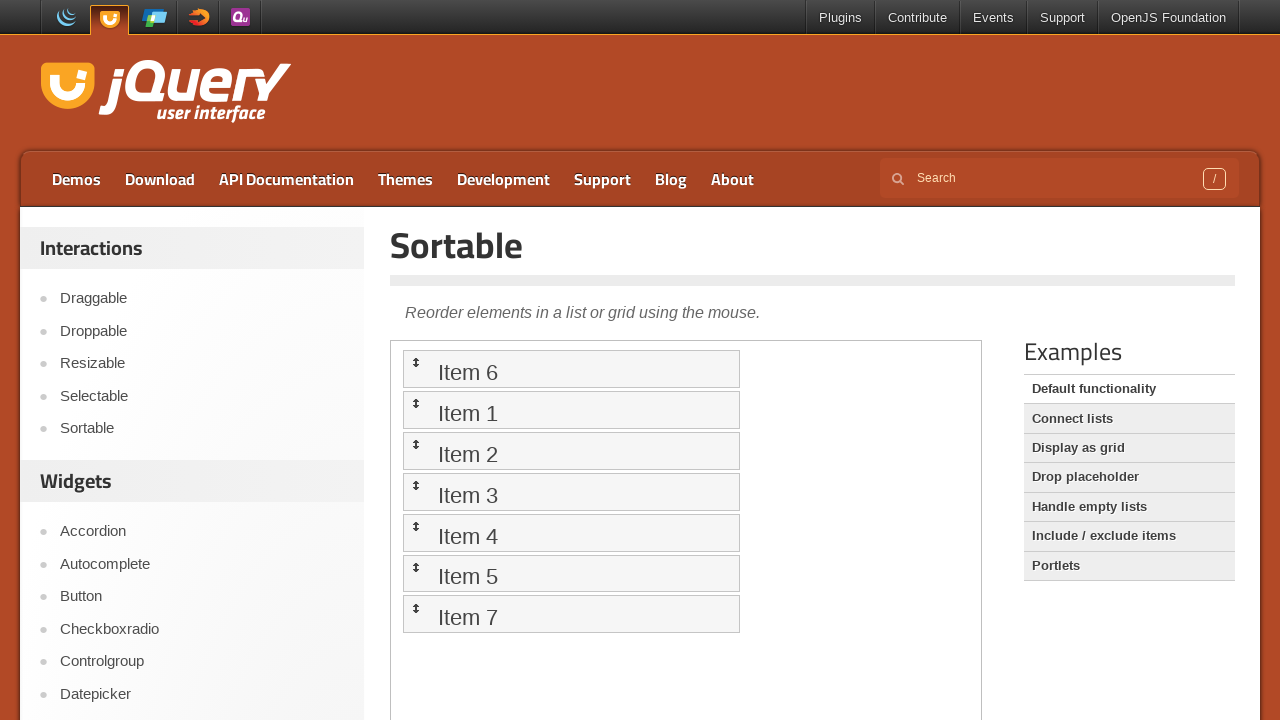

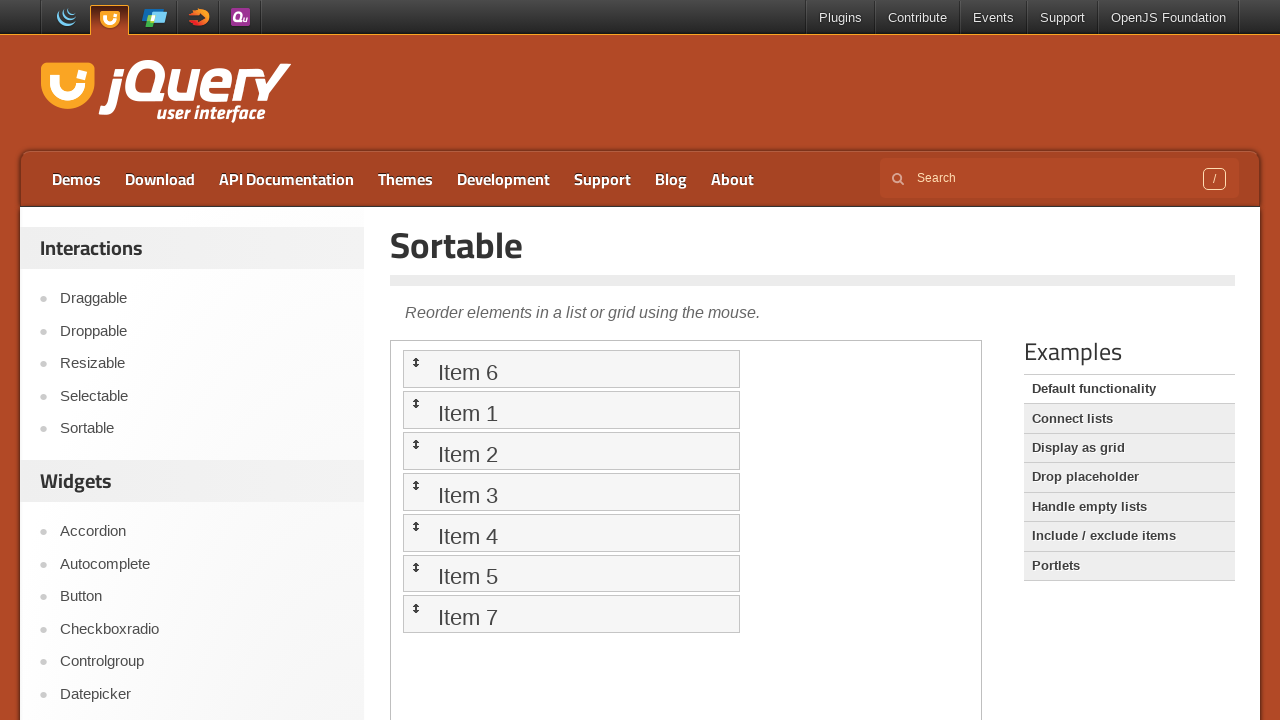